Opens YouTube homepage and clicks on the guide/menu icon to expand the navigation sidebar

Starting URL: https://www.youtube.com/

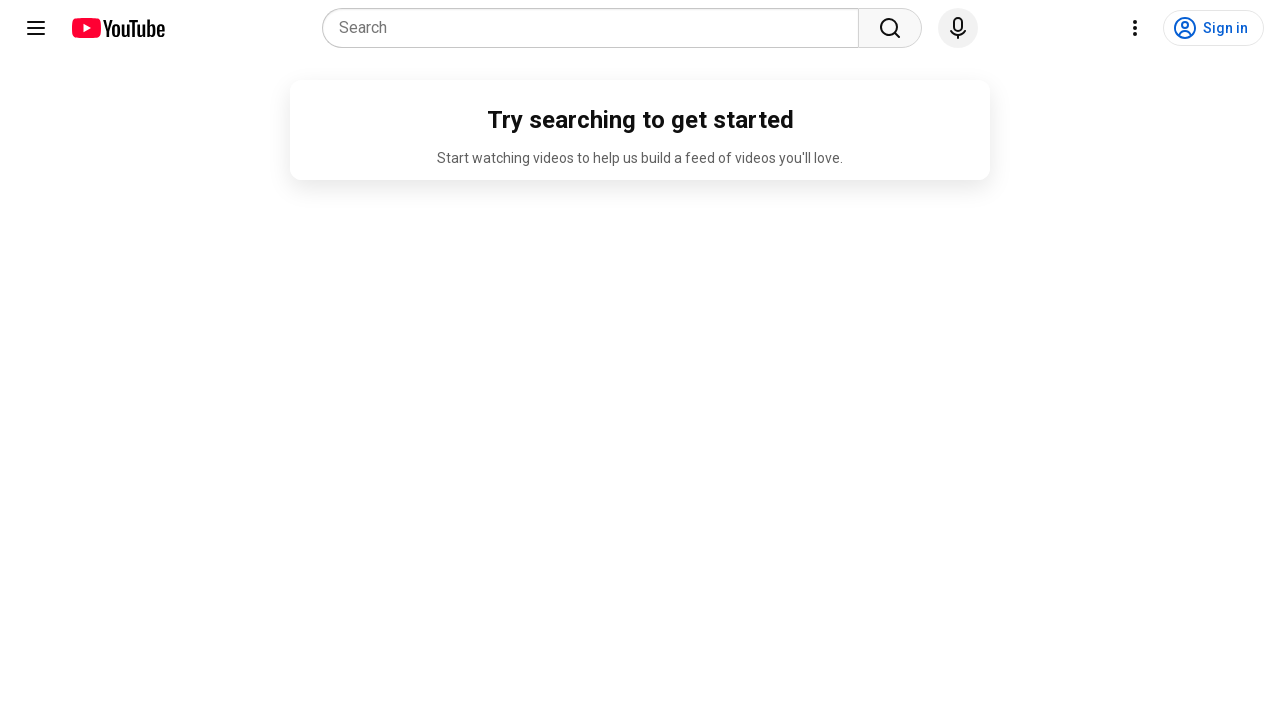

Navigated to YouTube homepage
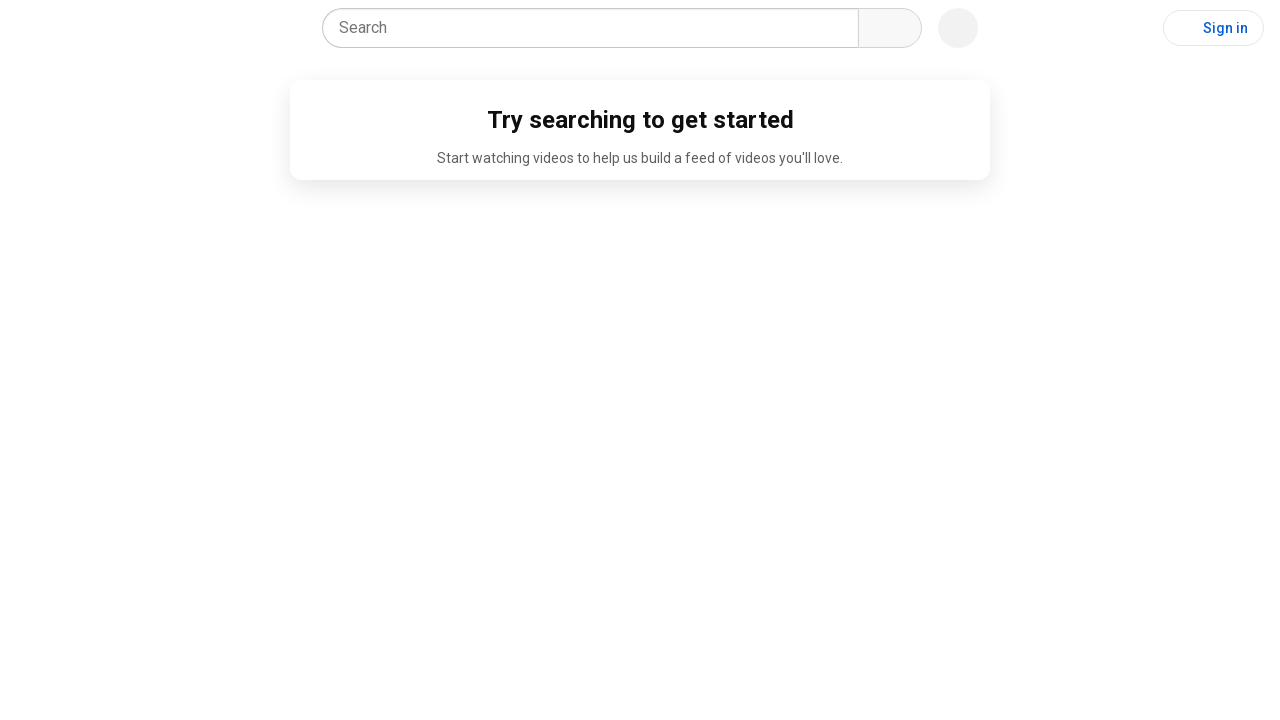

Clicked guide/menu icon to expand navigation sidebar at (36, 28) on #guide-icon
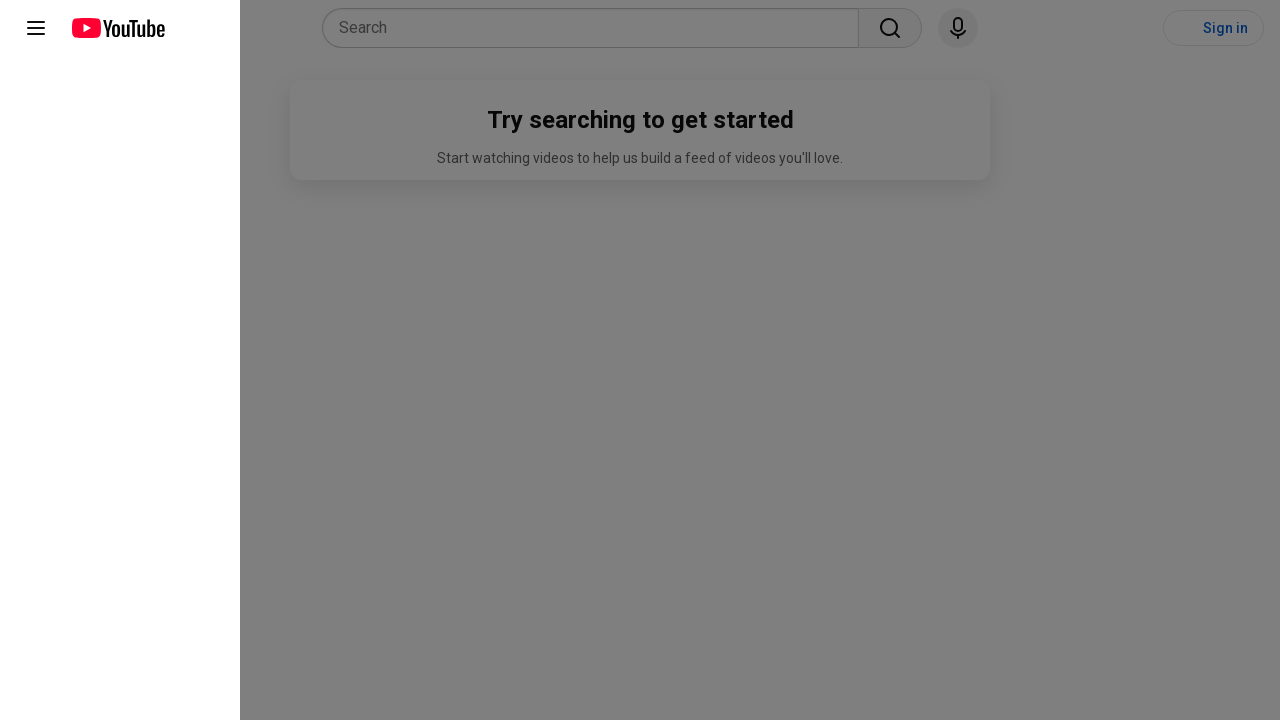

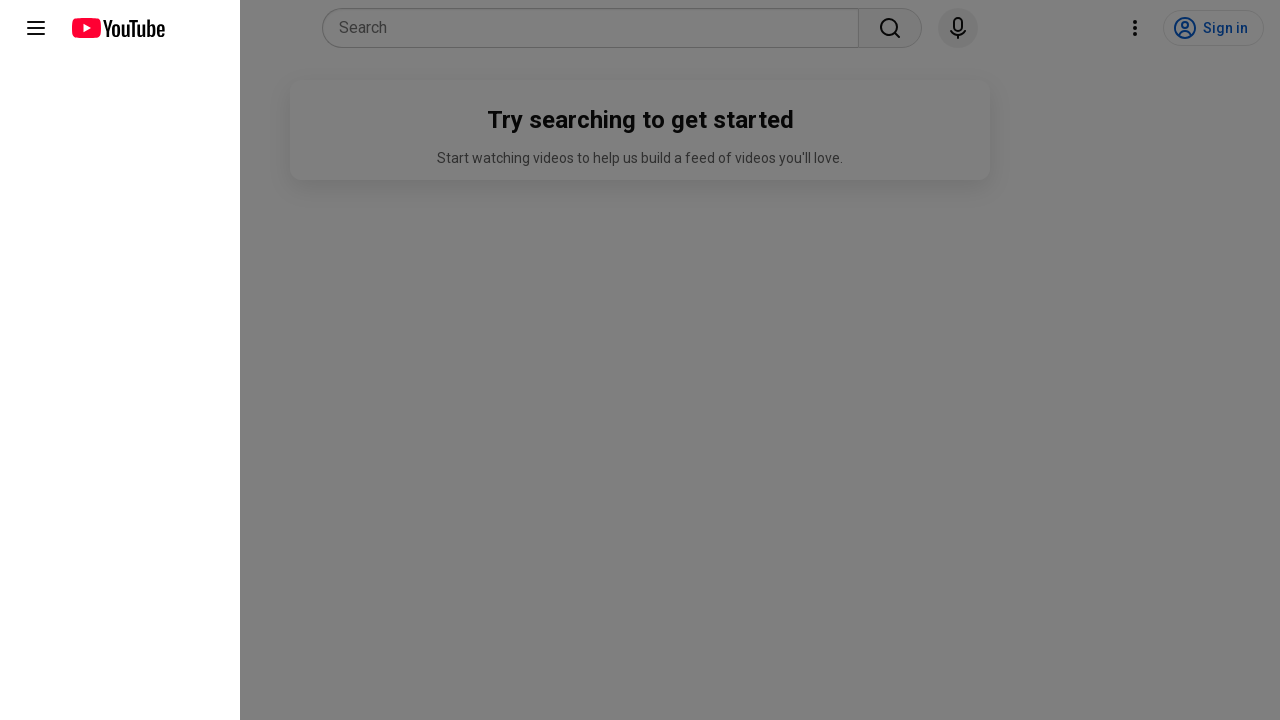